Navigates to the Ludo King play page and closes a login popup dialog by clicking the close button

Starting URL: https://ludoking.com/play/

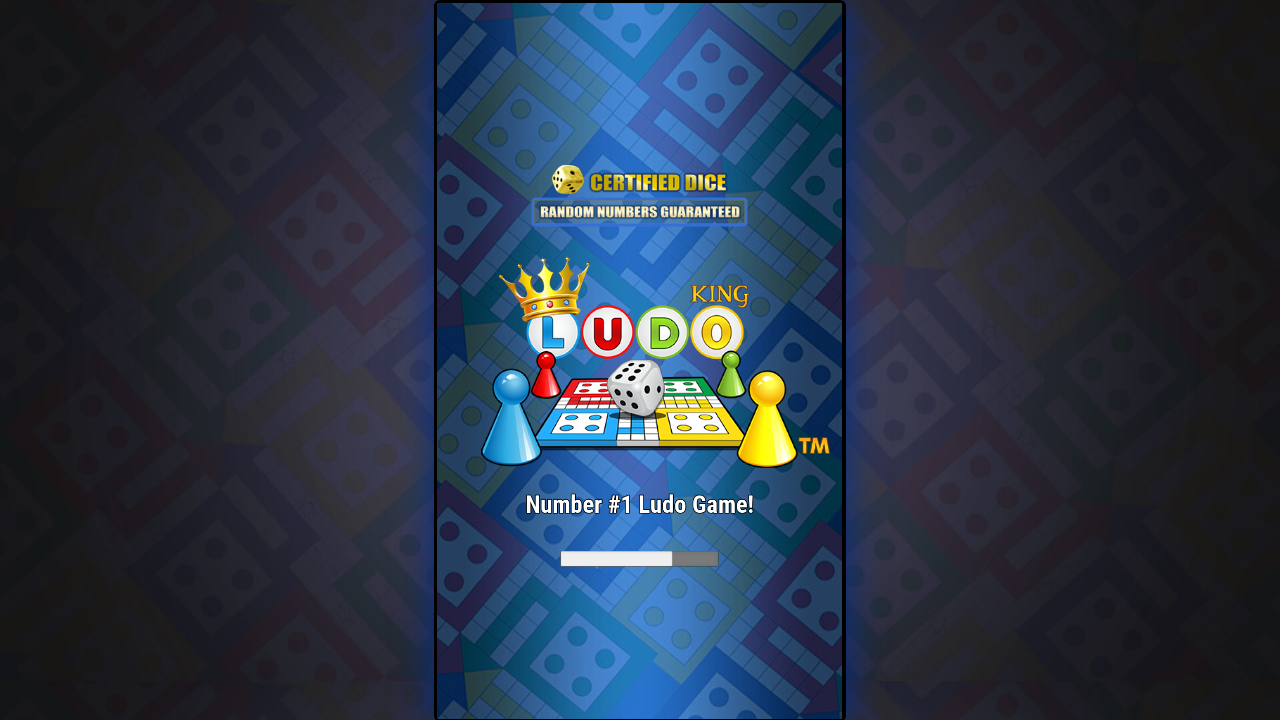

Login popup appeared and close button was found
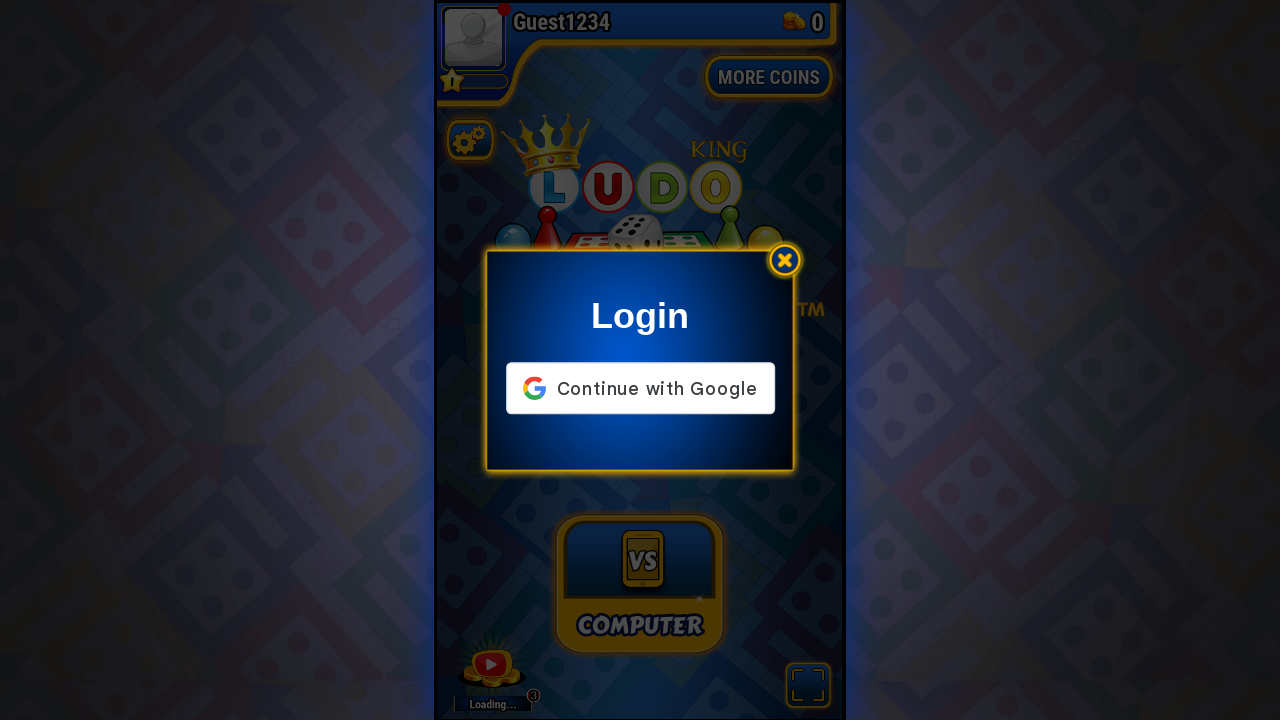

Clicked the close button to dismiss login popup at (785, 259) on div#loginCloseBtn
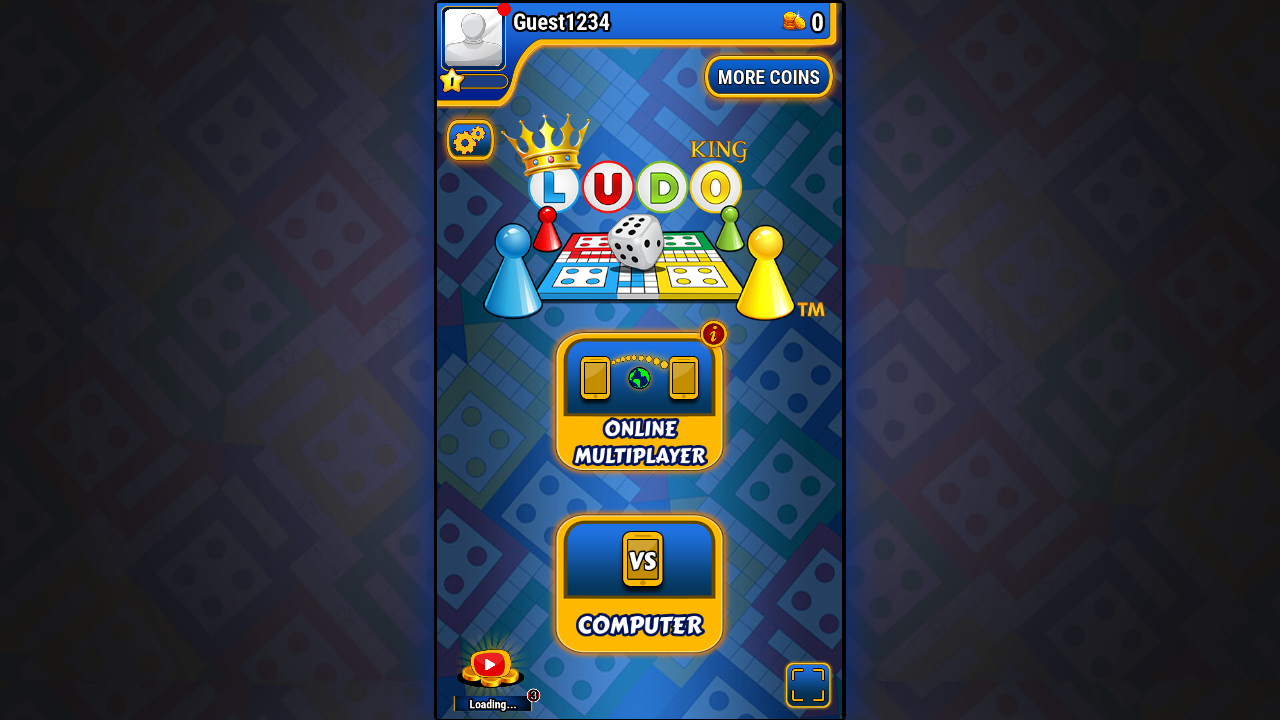

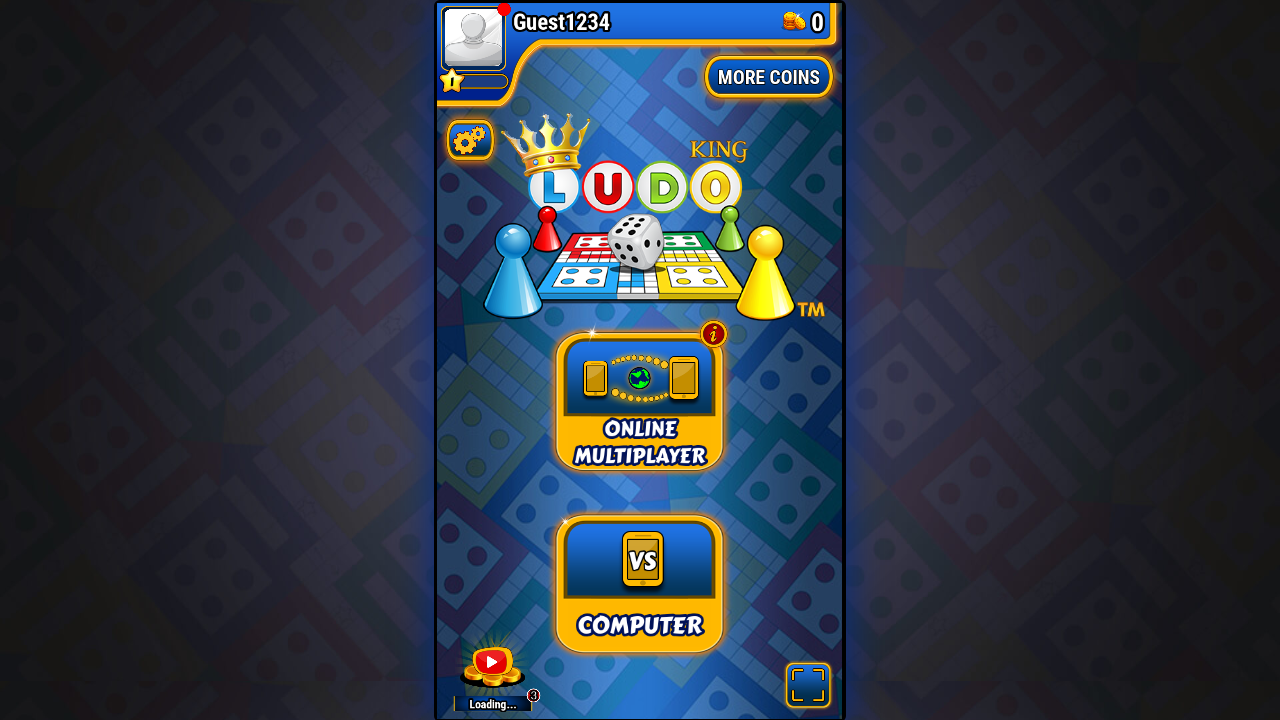